Opens TestProject homepage and then opens a new window to navigate to the TestProject blog

Starting URL: https://testproject.io/

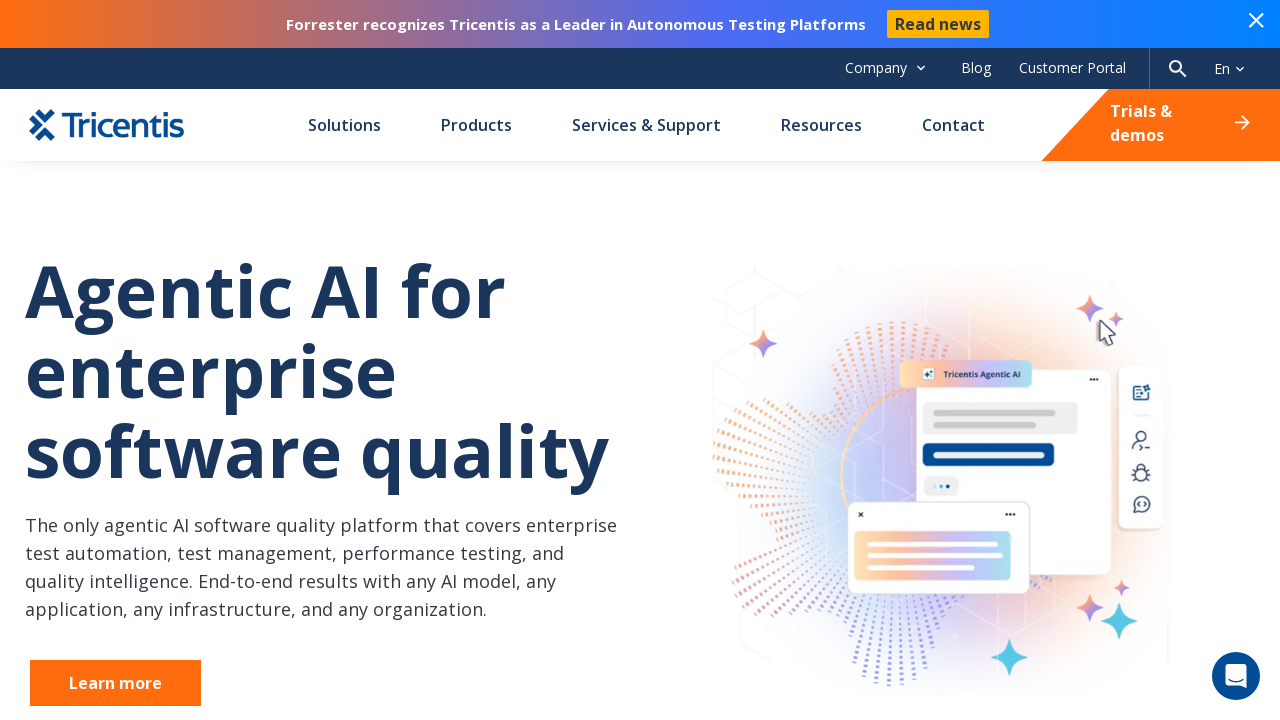

Opened a new window/tab
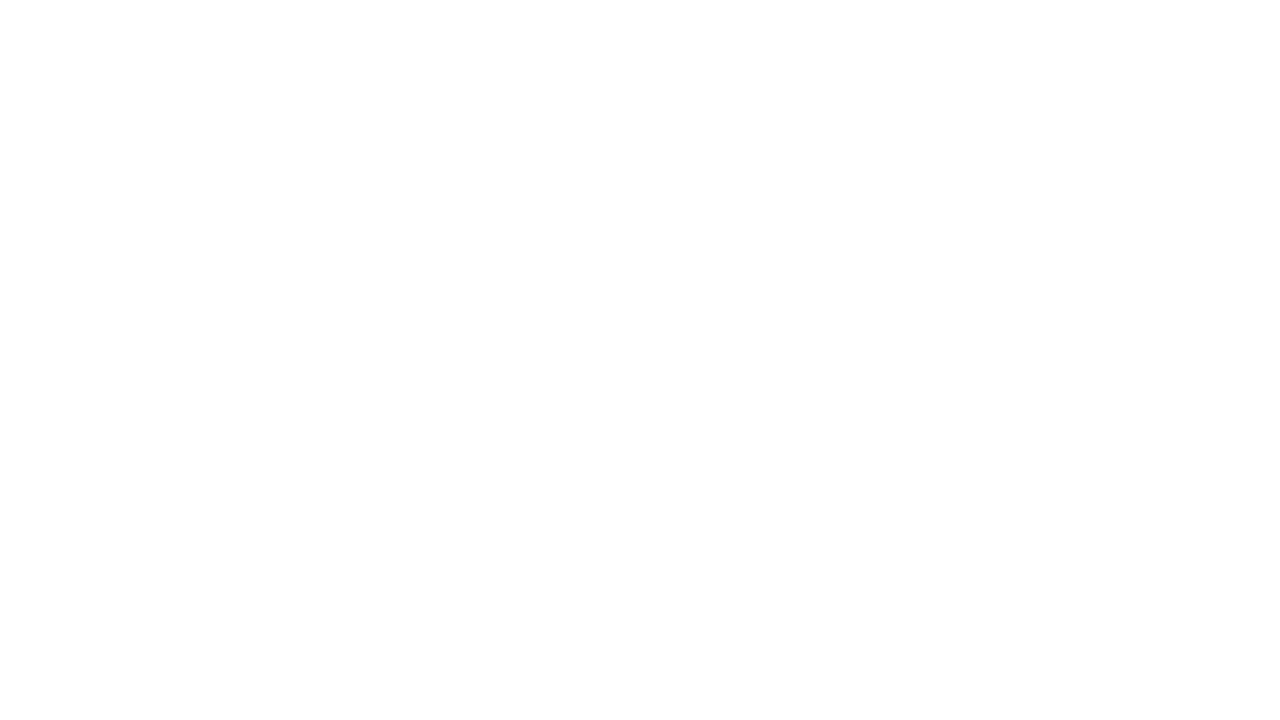

Navigated to TestProject blog at https://blog.testproject.io/
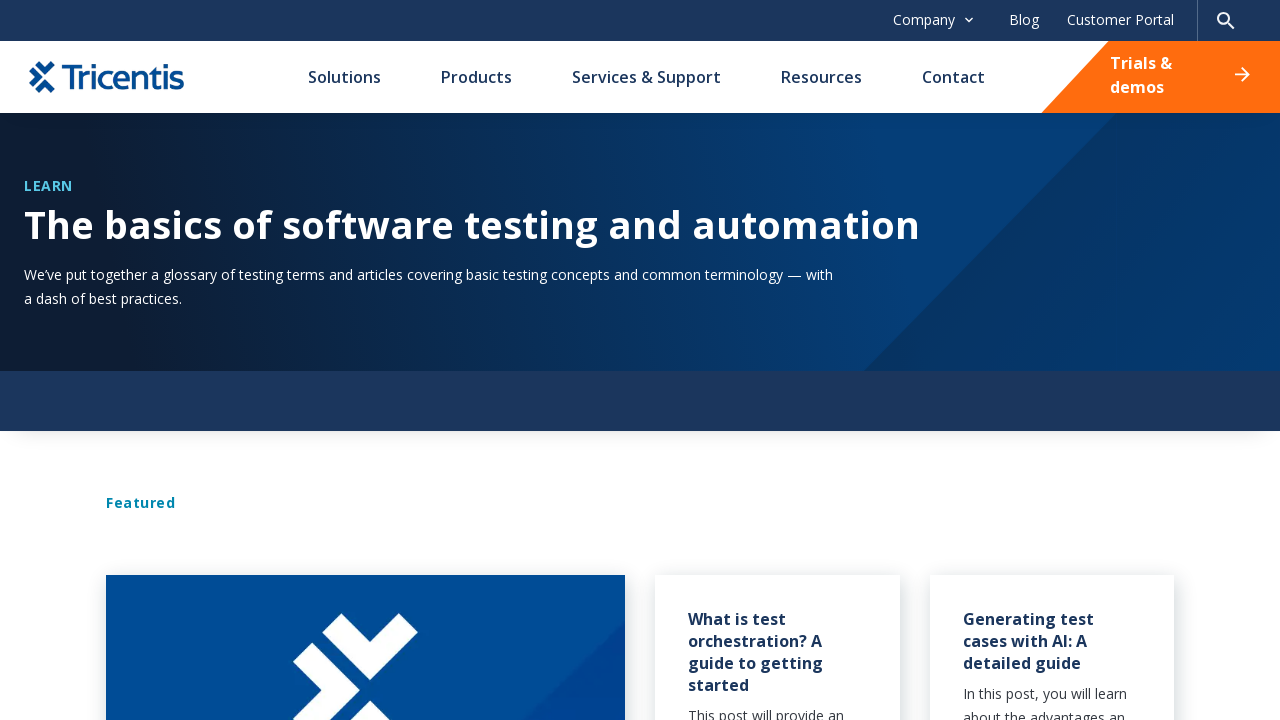

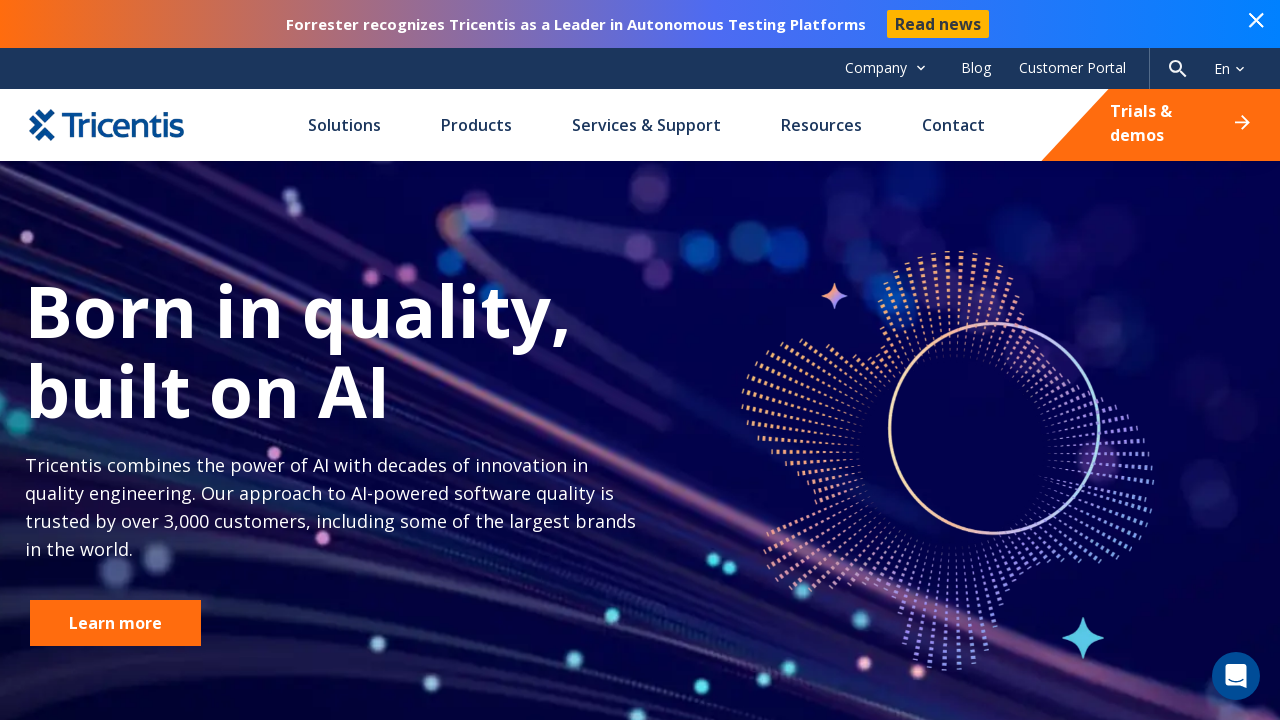